Tests adding a product to the shopping cart by clicking the add button and verifying the cart content is displayed

Starting URL: https://www.bstackdemo.com

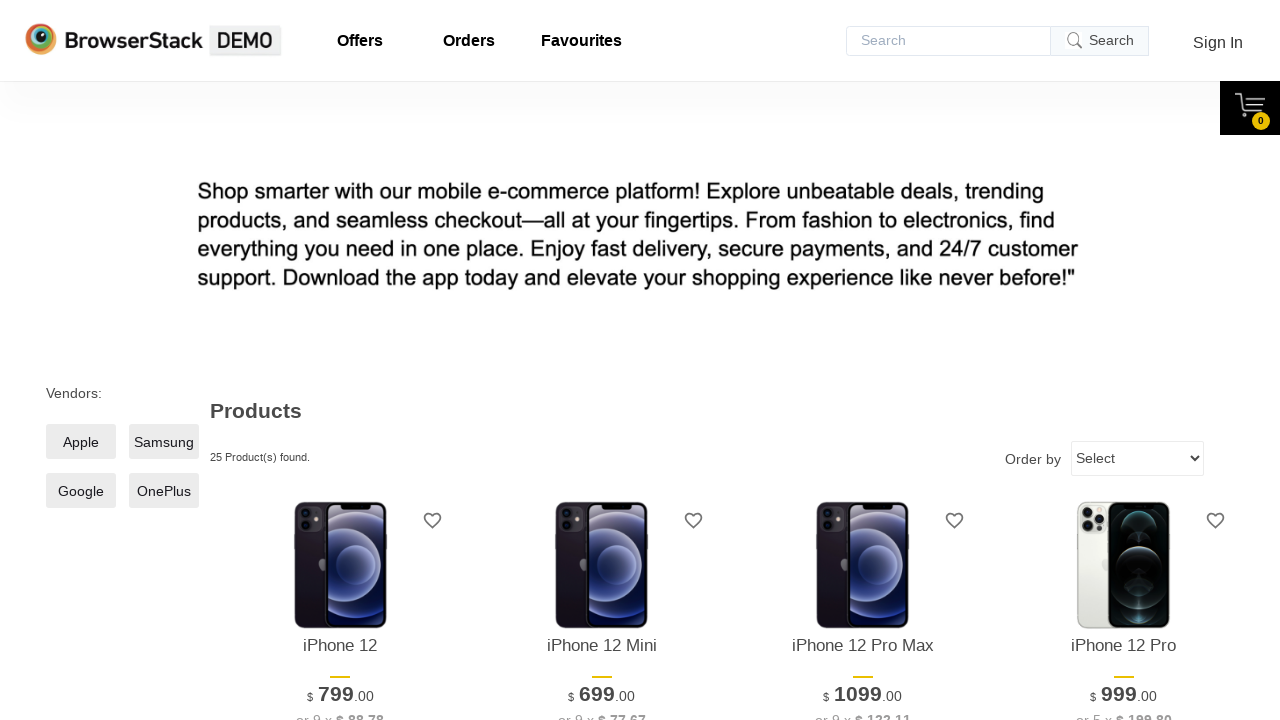

Clicked add to cart button for the first product at (340, 361) on xpath=//*[@id='1']/div[4]
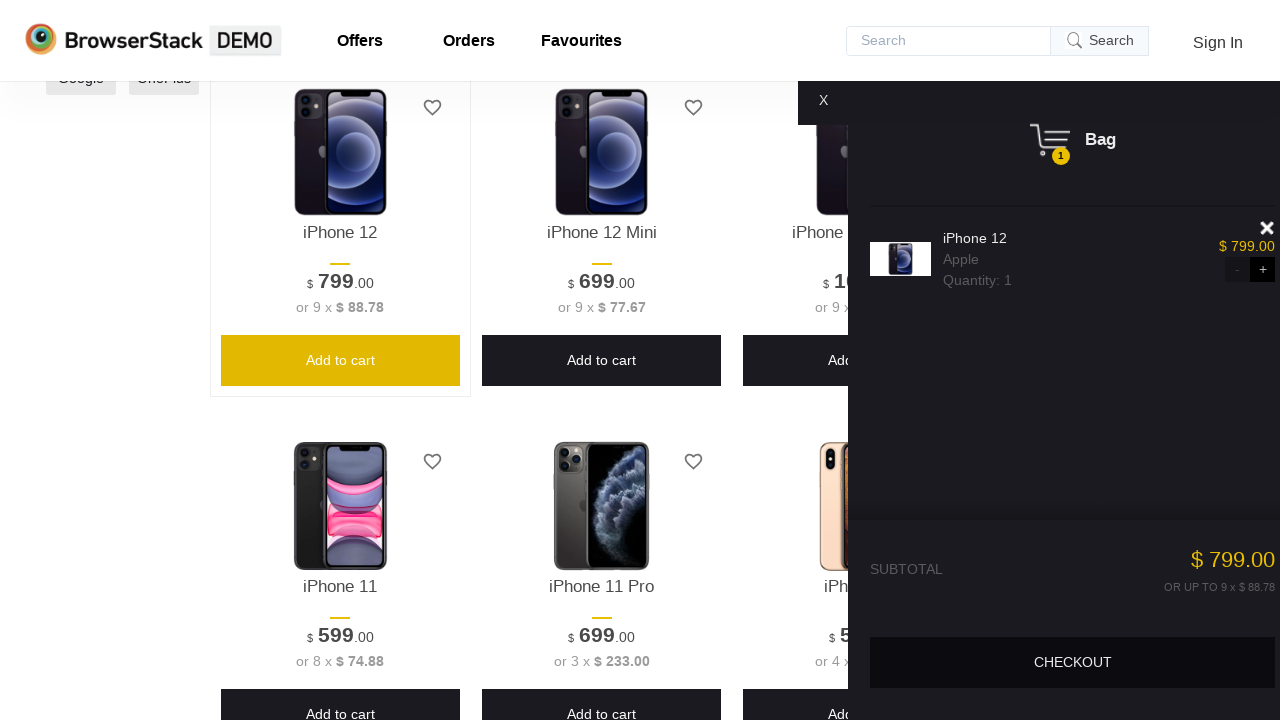

Waited for cart content to load
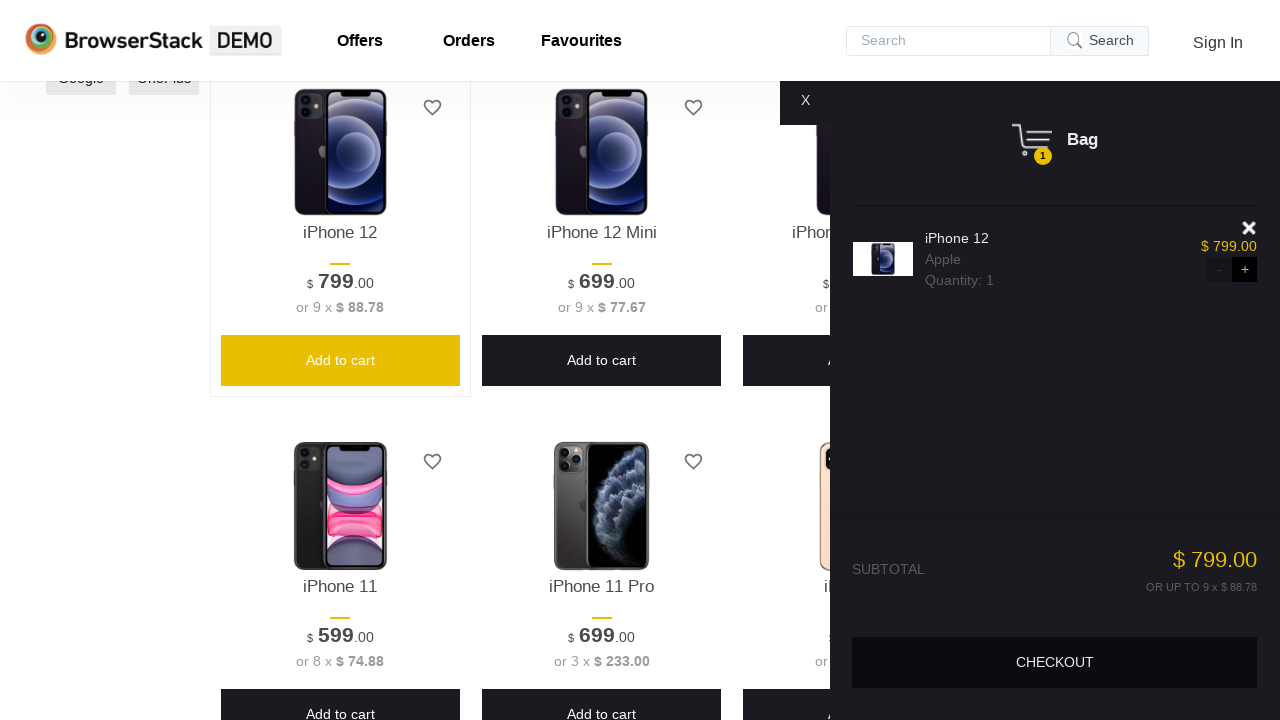

Verified cart content is visible
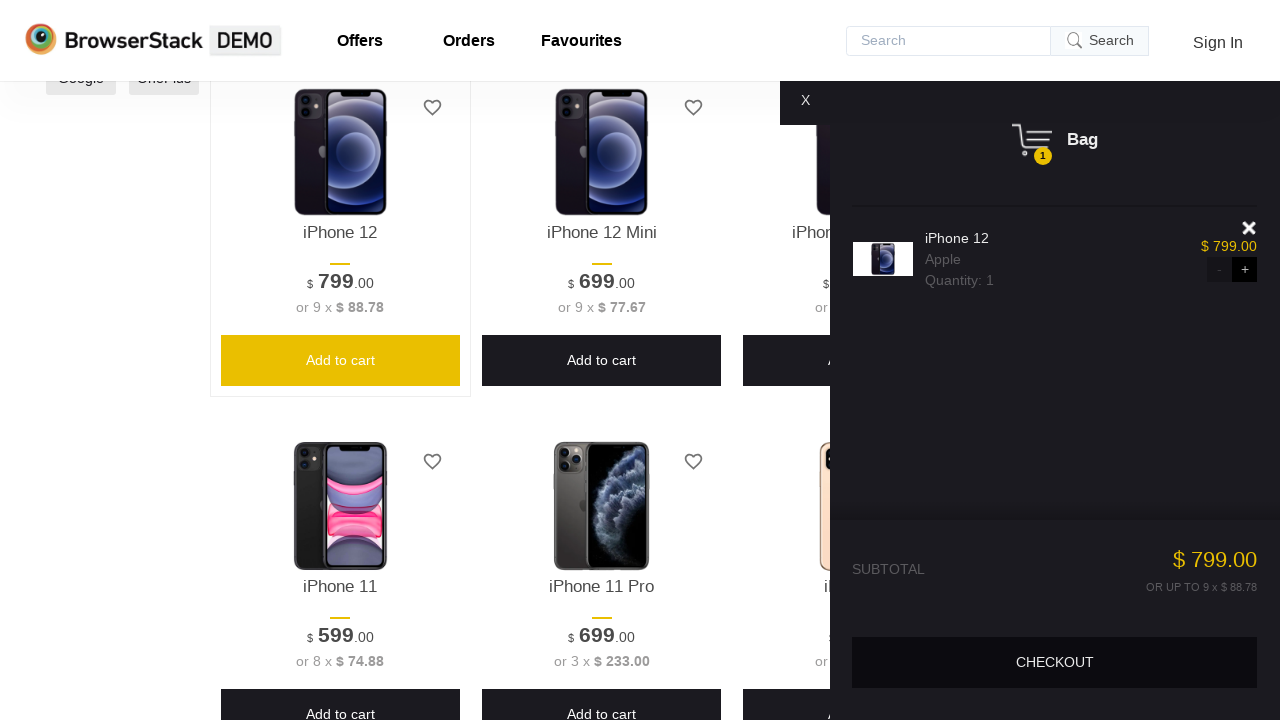

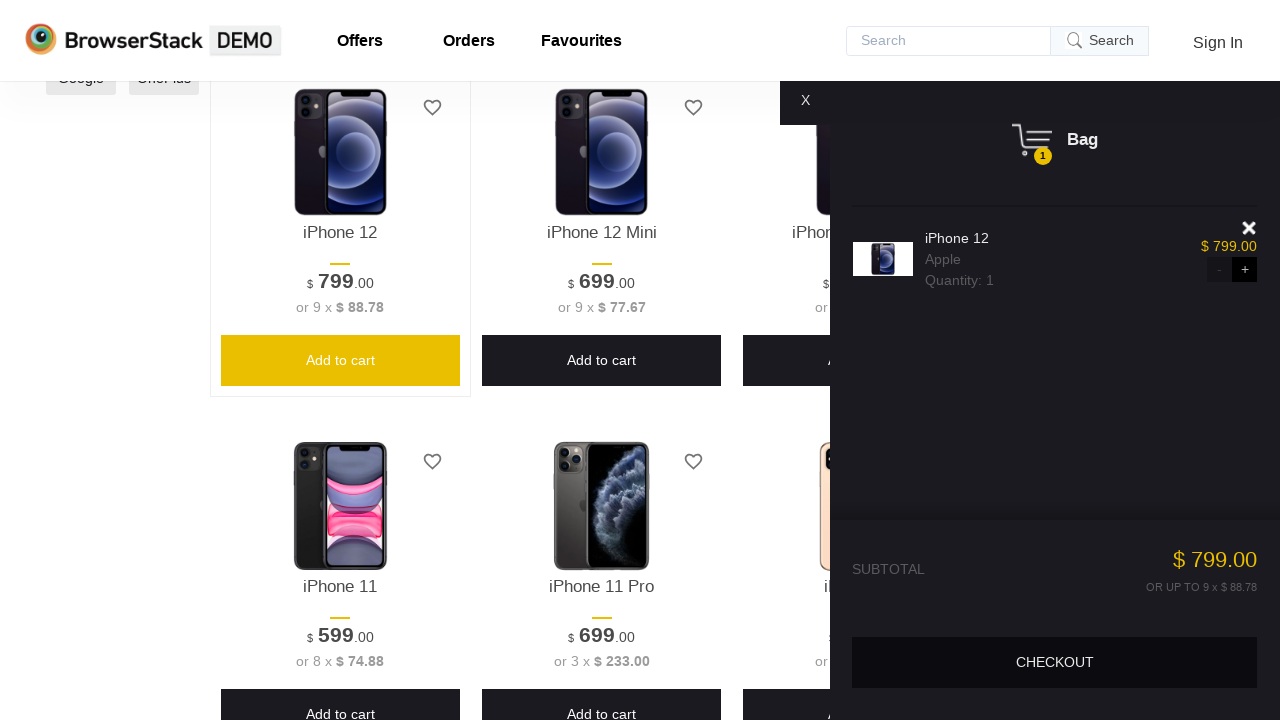